Tests scrolling functionality on a webpage by scrolling down 2000 pixels using JavaScript and then zooming the page to 50%

Starting URL: https://testautomationpractice.blogspot.com/

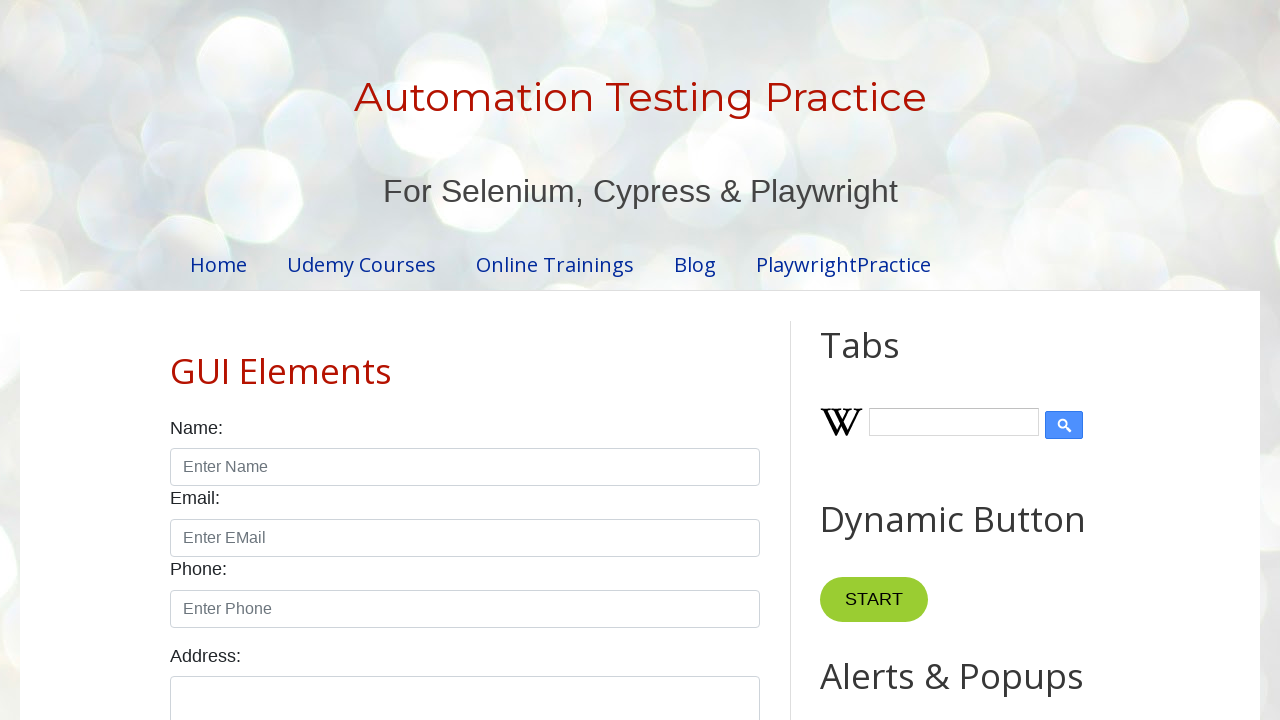

Scrolled down 2000 pixels using JavaScript
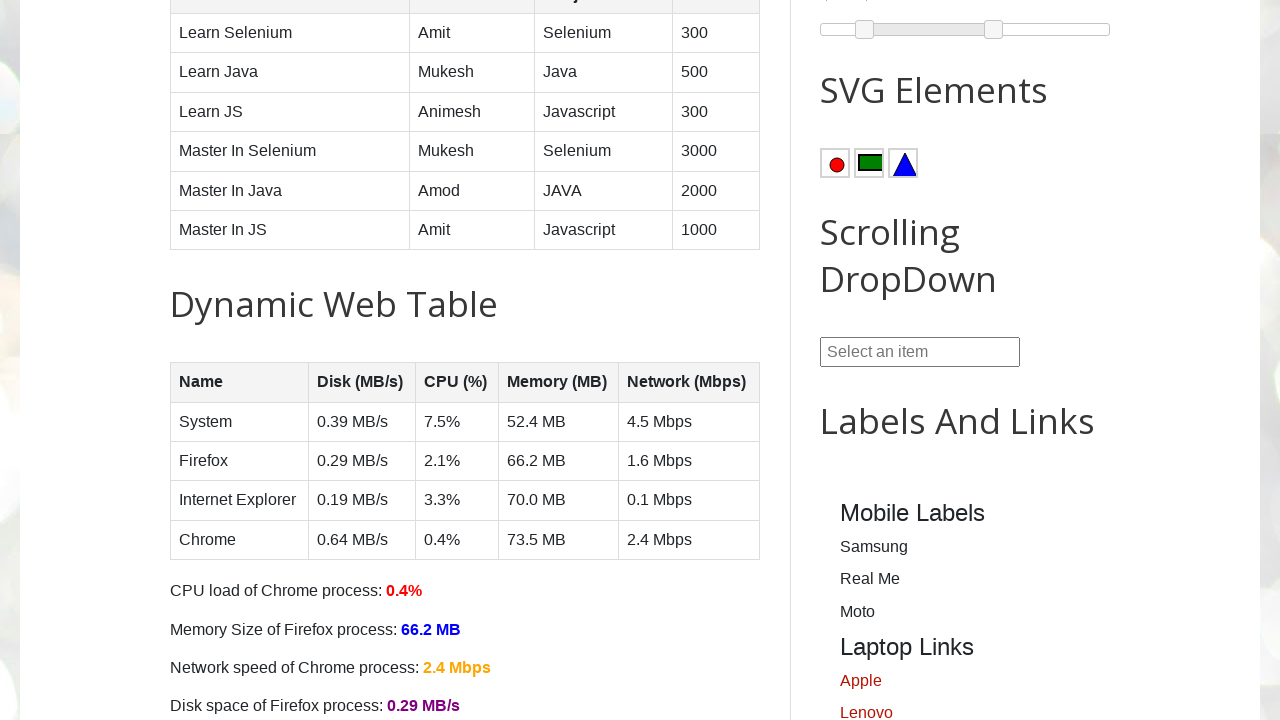

Verified scroll position: 2000 pixels from top
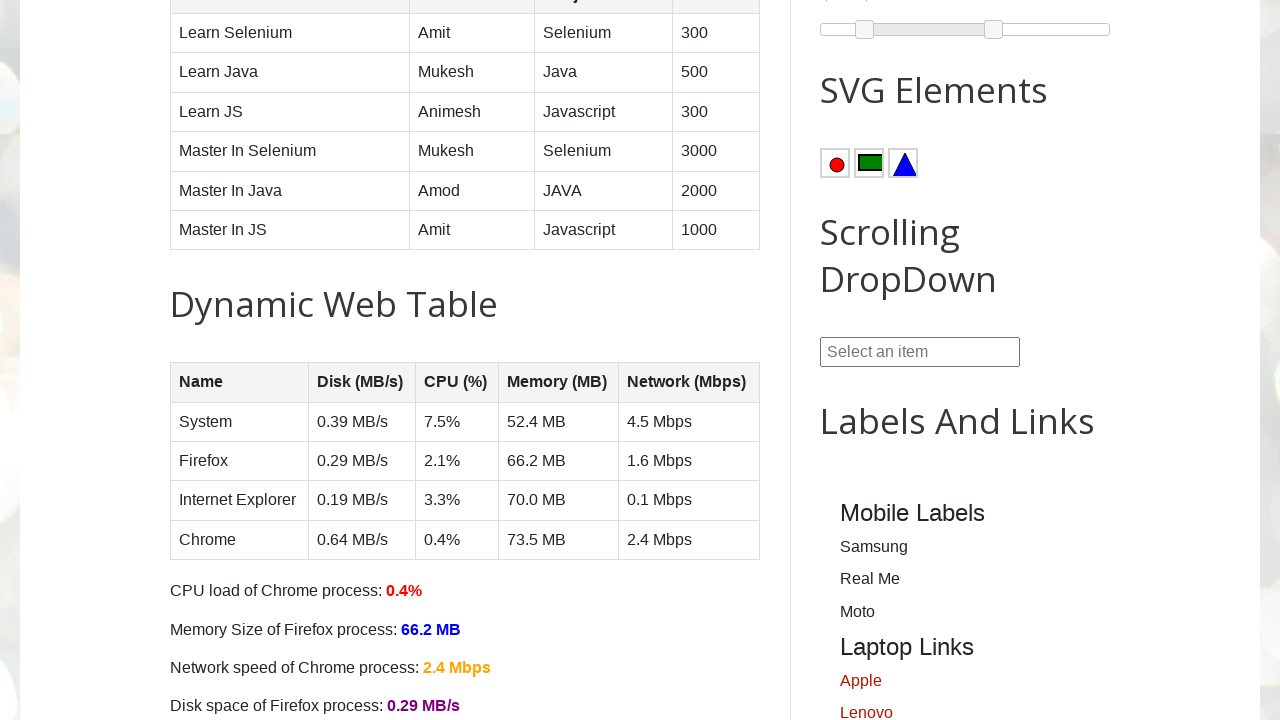

Zoomed page to 50%
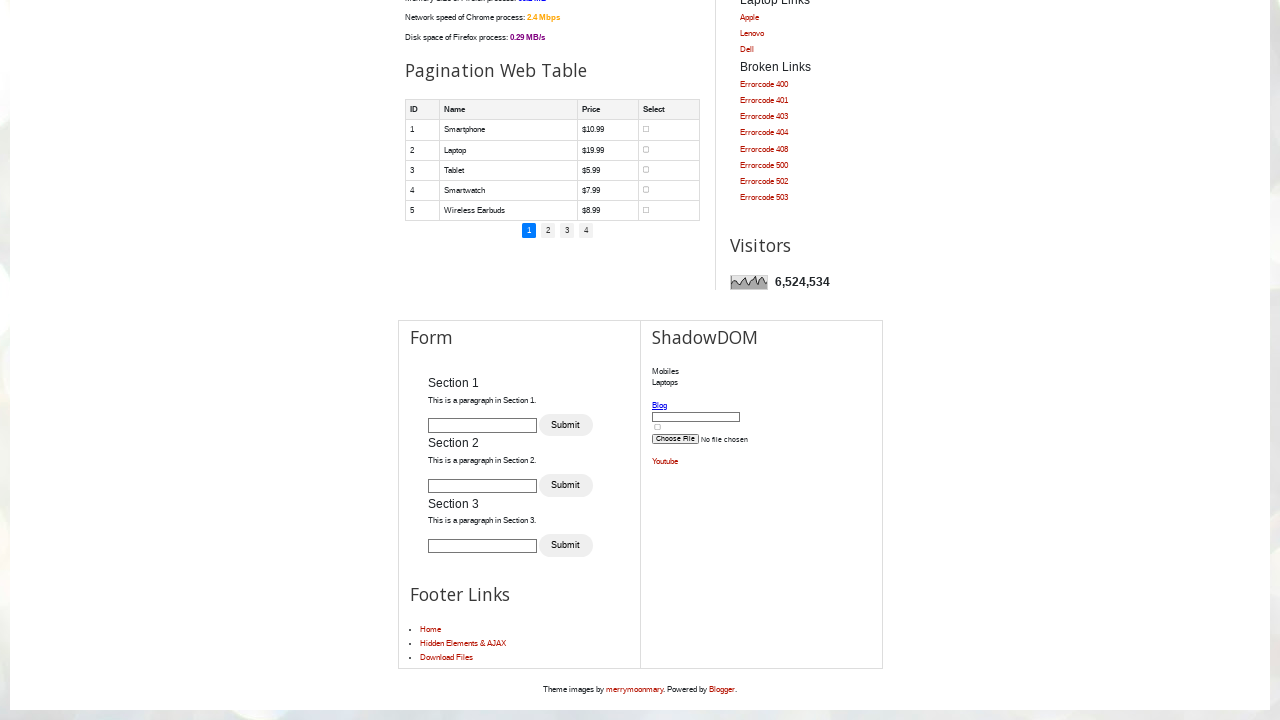

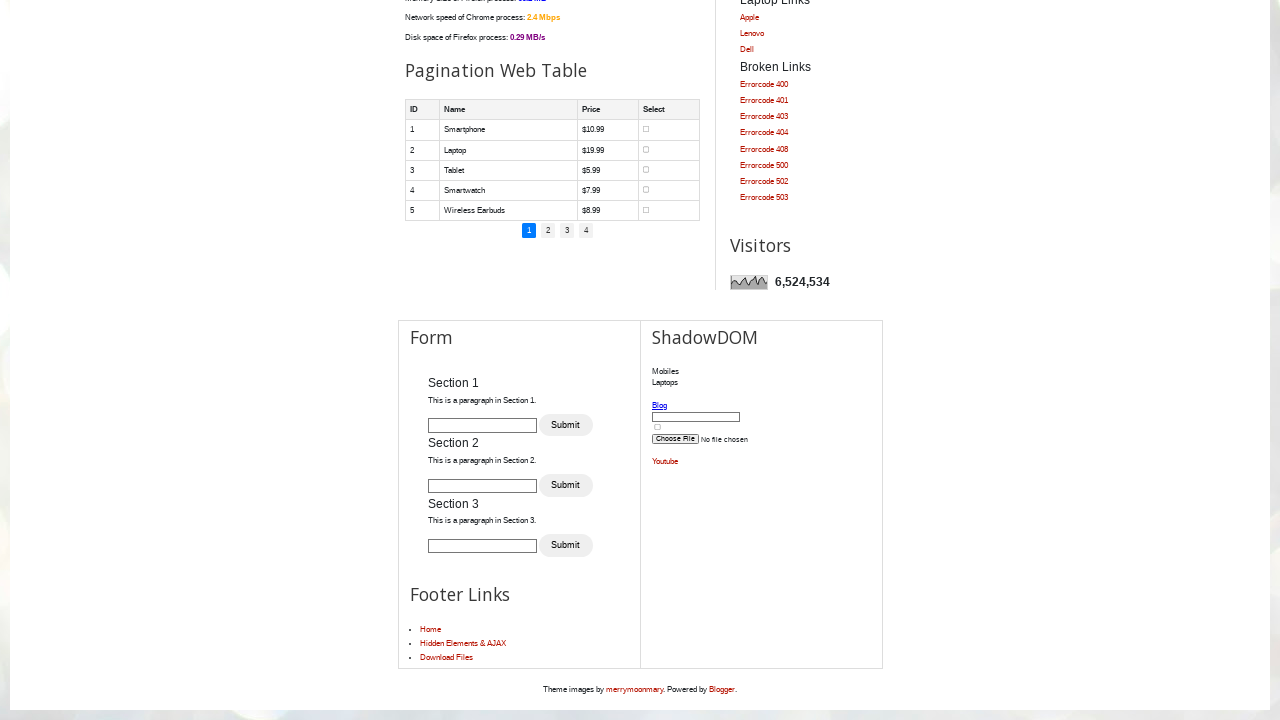